Navigates to Stepik course catalog page and verifies that course cards are displayed on the page.

Starting URL: https://stepik.org/catalog

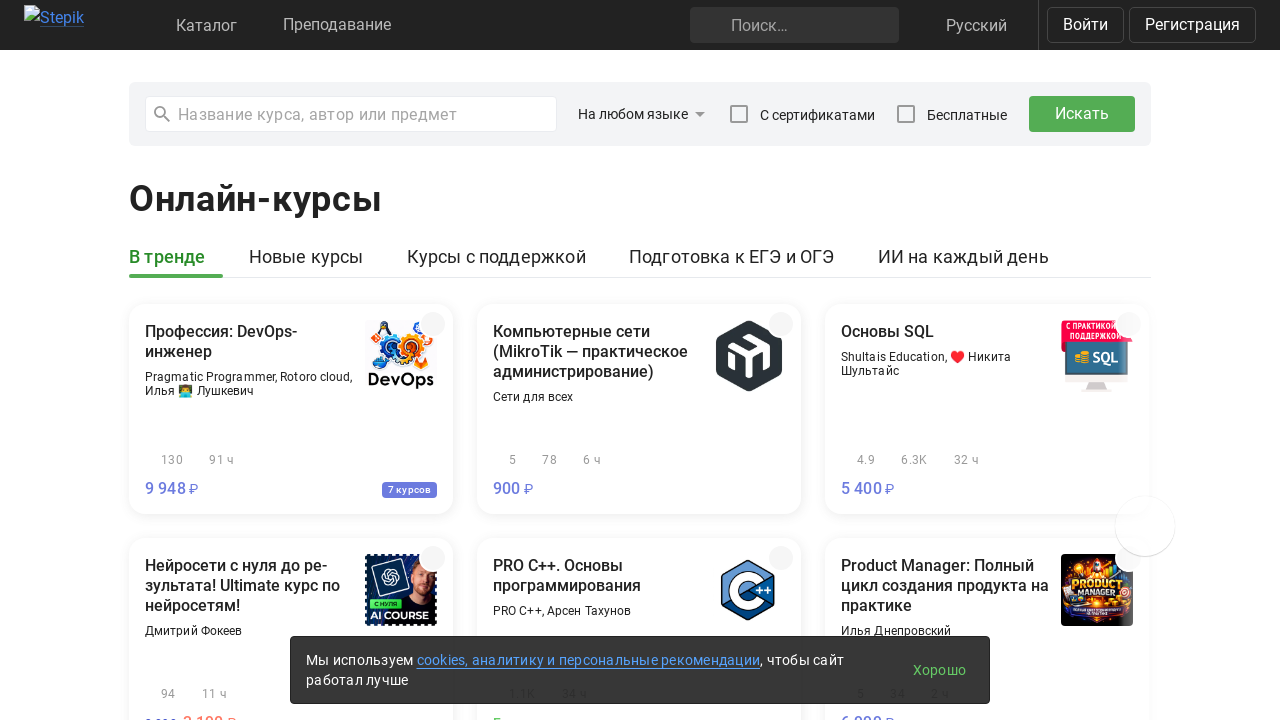

Navigated to Stepik course catalog page
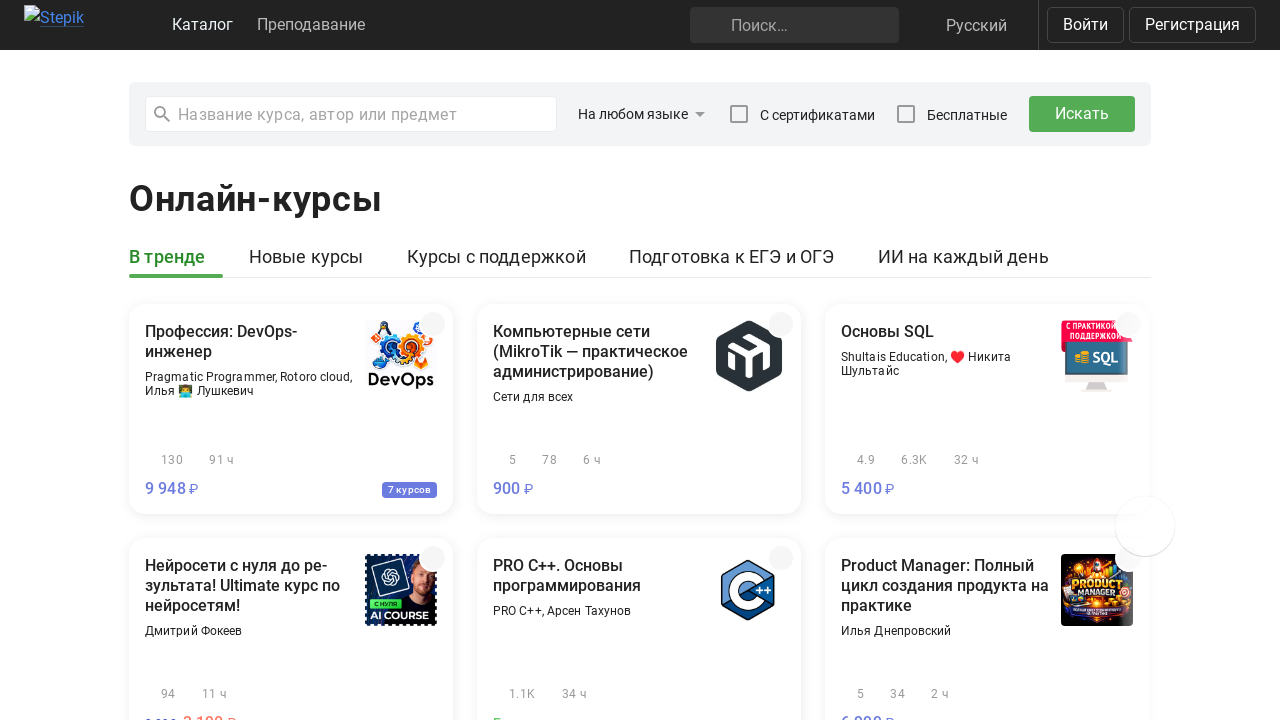

Course cards loaded on the catalog page
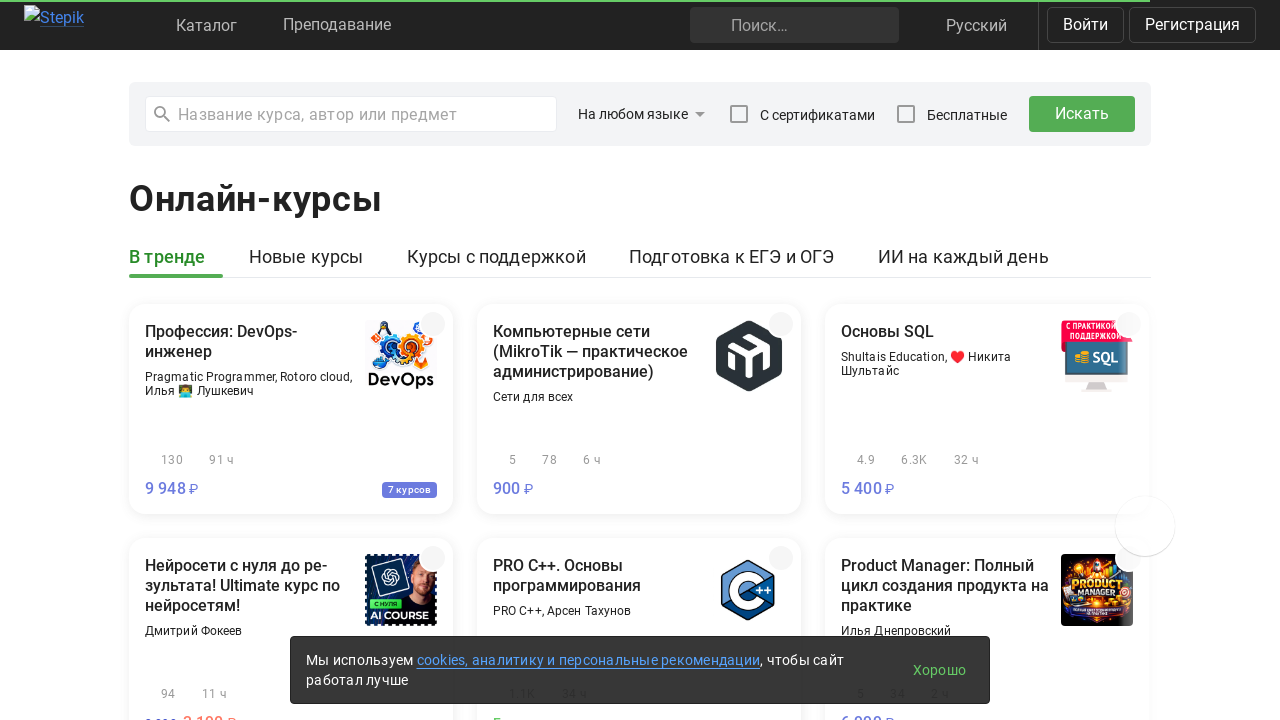

Verified that course cards are displayed on the page
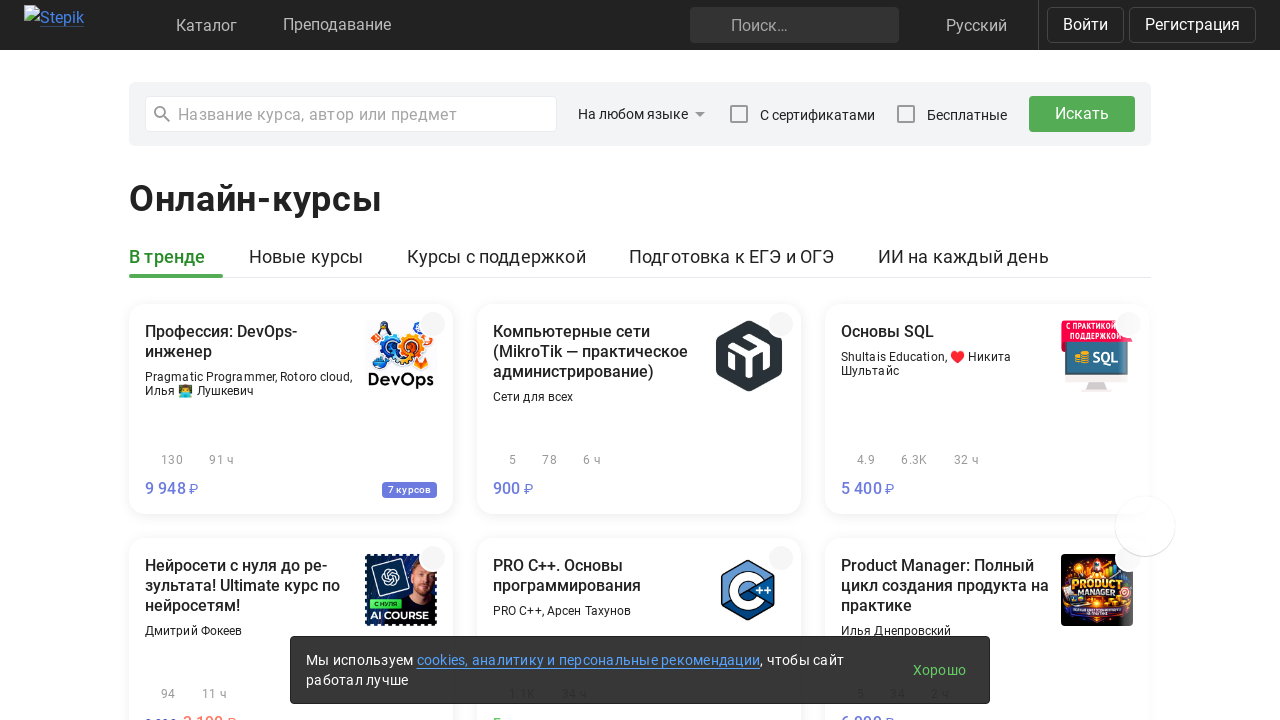

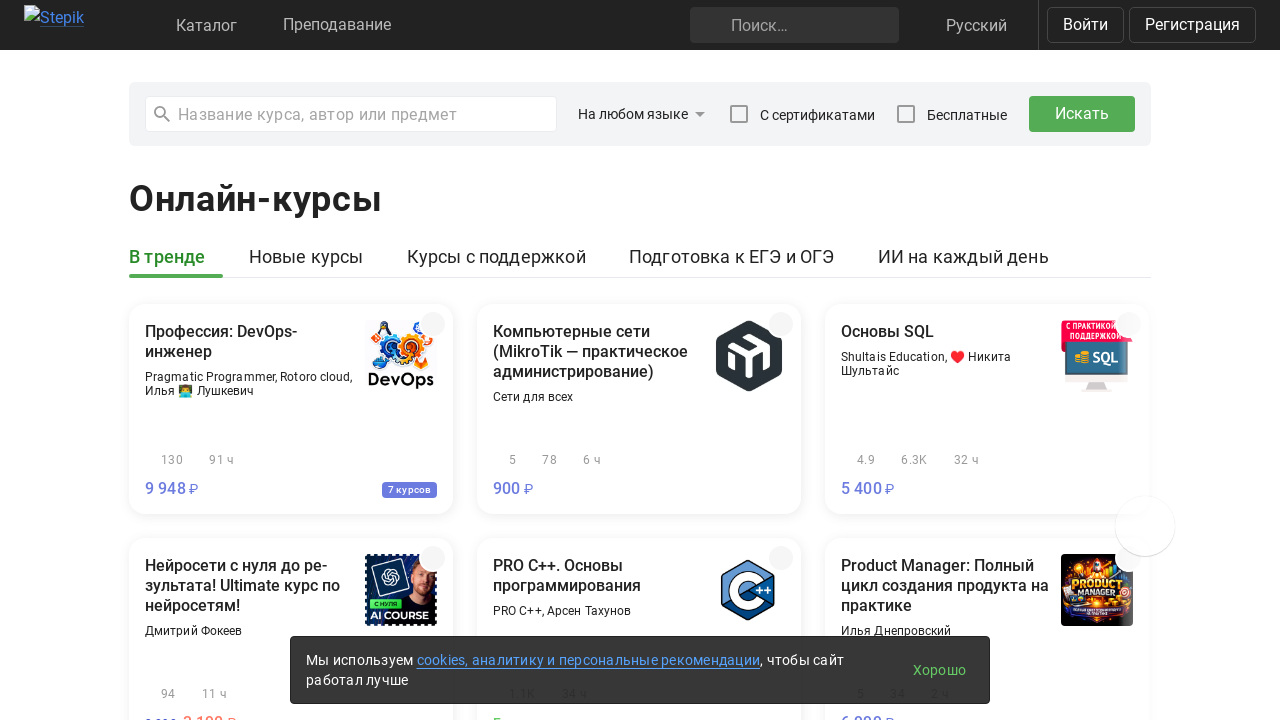